Tests window switching functionality by clicking a link that opens a new window, switching between windows, and verifying titles

Starting URL: http://the-internet.herokuapp.com/windows

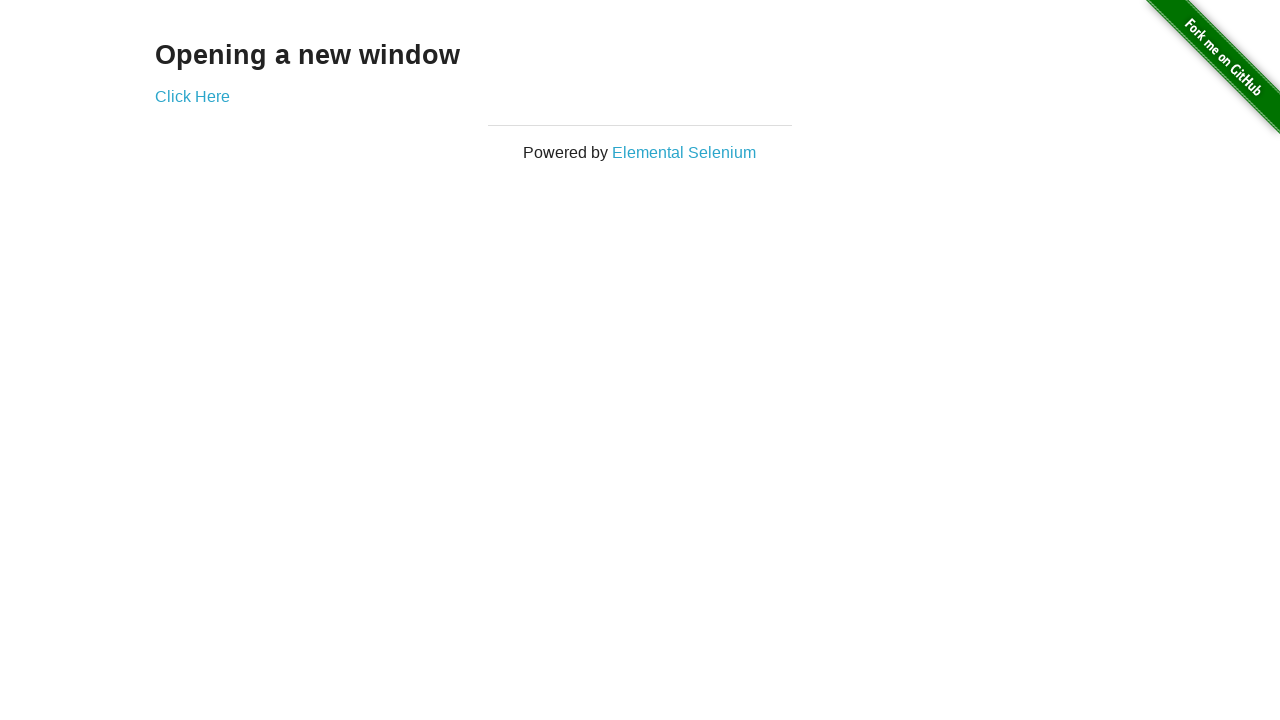

Verified initial page title is 'The Internet'
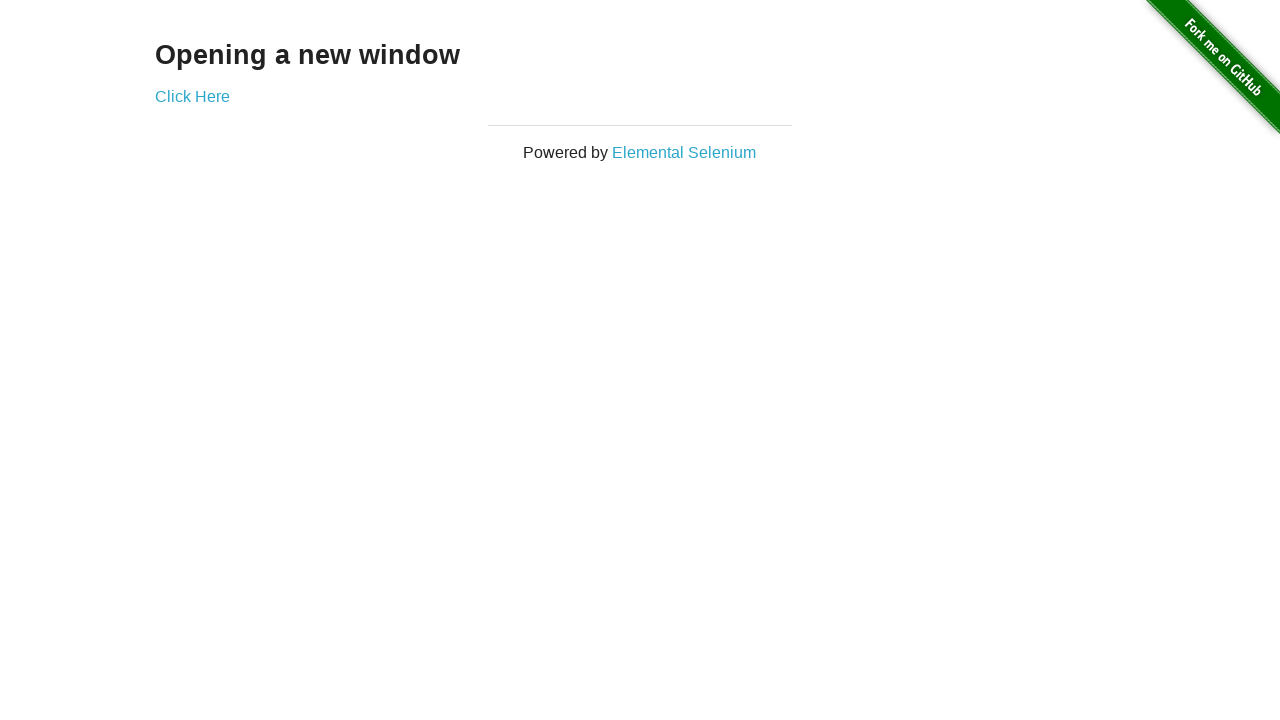

Stored reference to original page
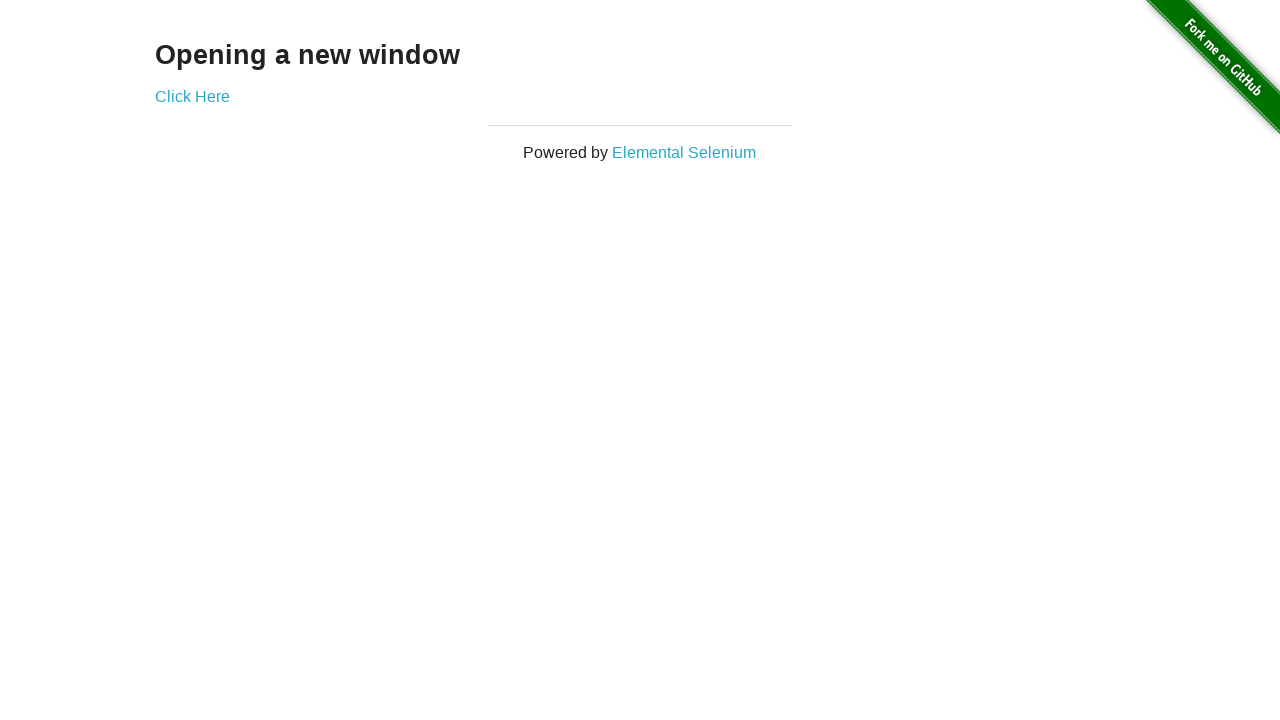

Clicked 'Click Here' link to open new window at (192, 96) on xpath=//a[contains(text(),'Click Here')]
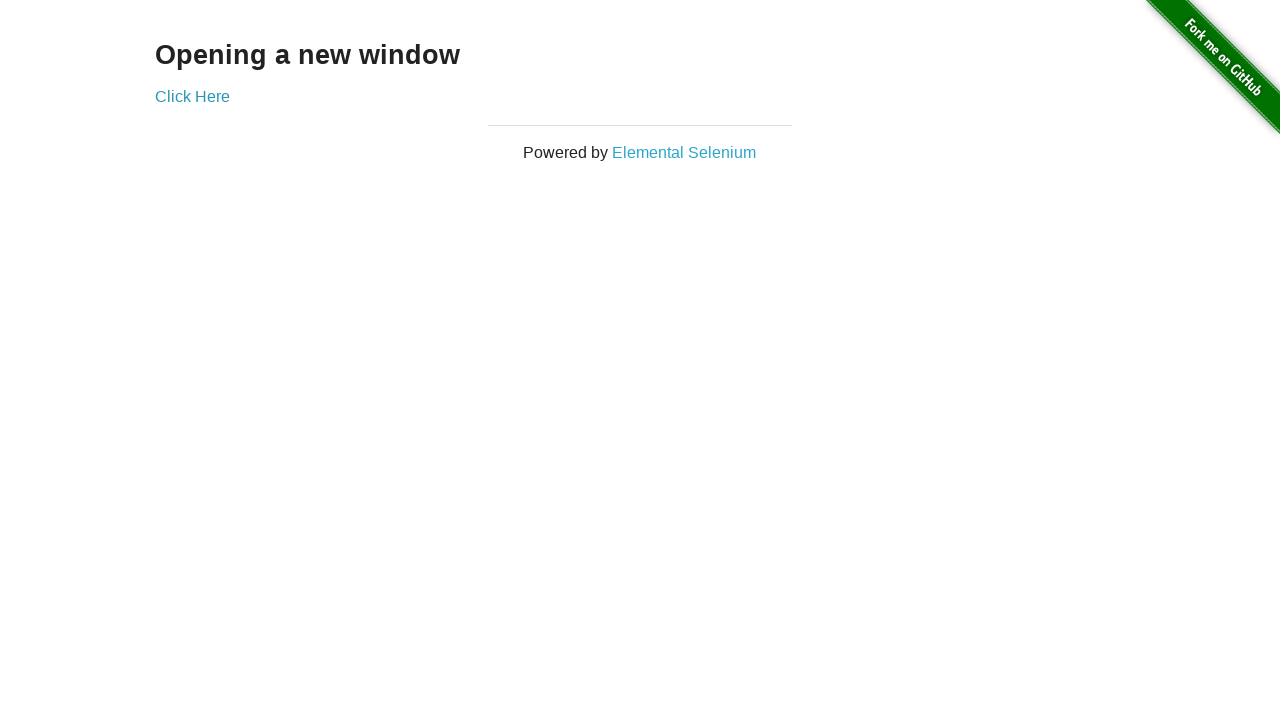

New window popup opened successfully
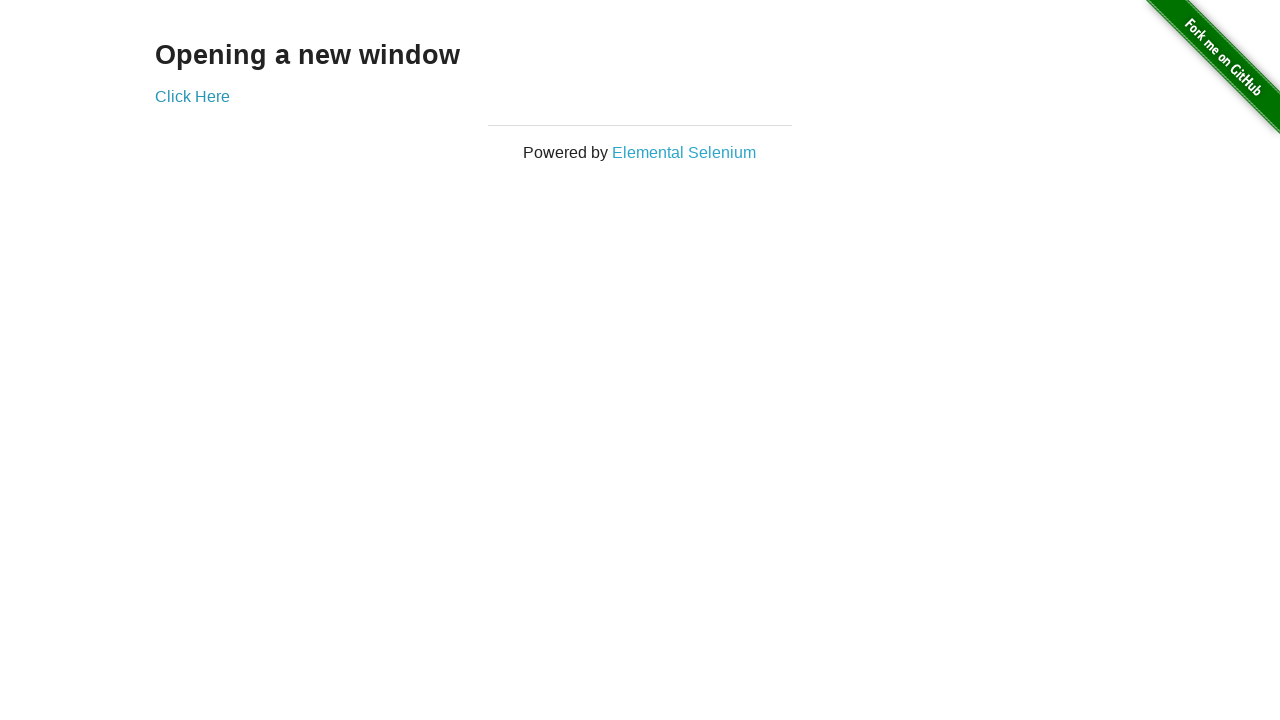

Verified new window title is 'New Window'
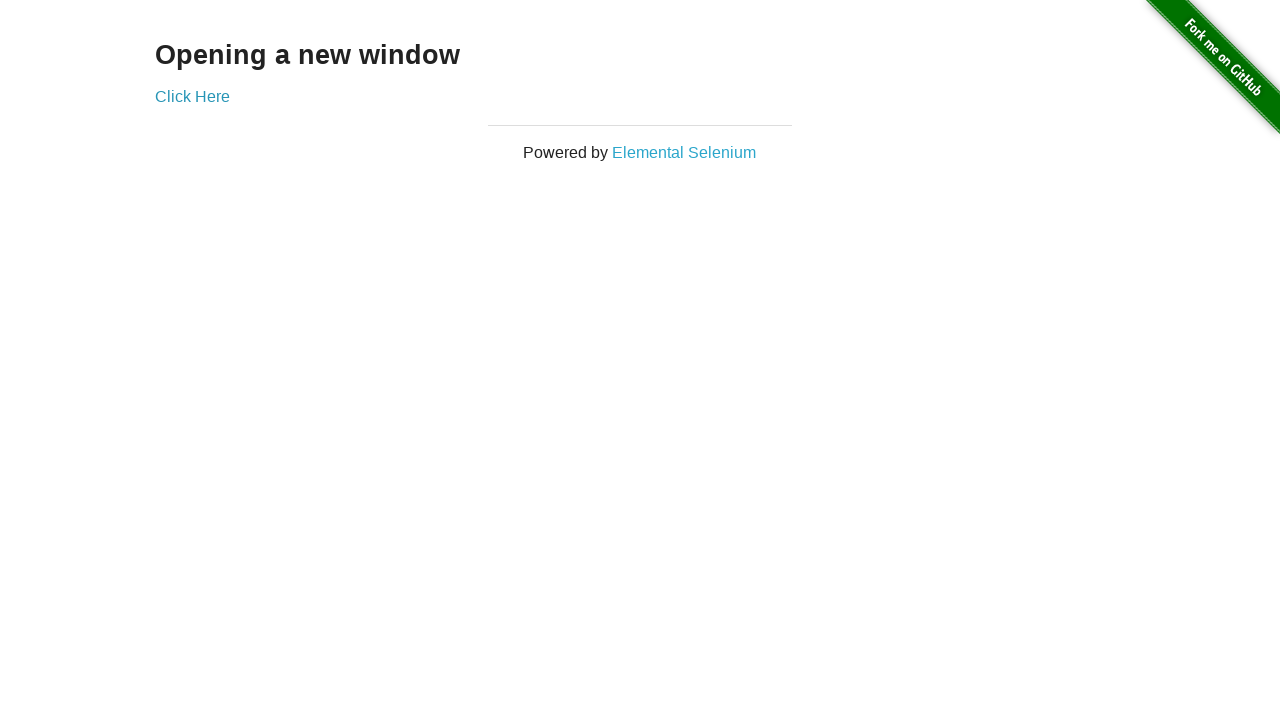

Switched back to original window
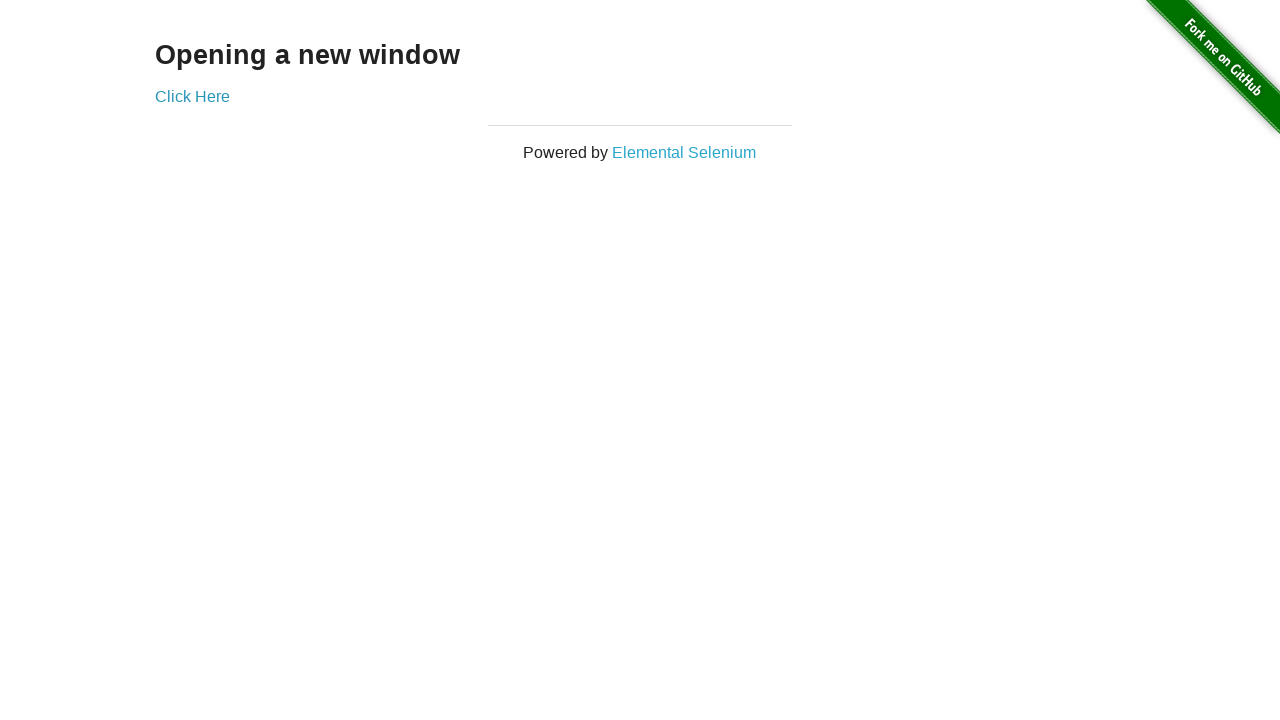

Verified original window title is 'The Internet'
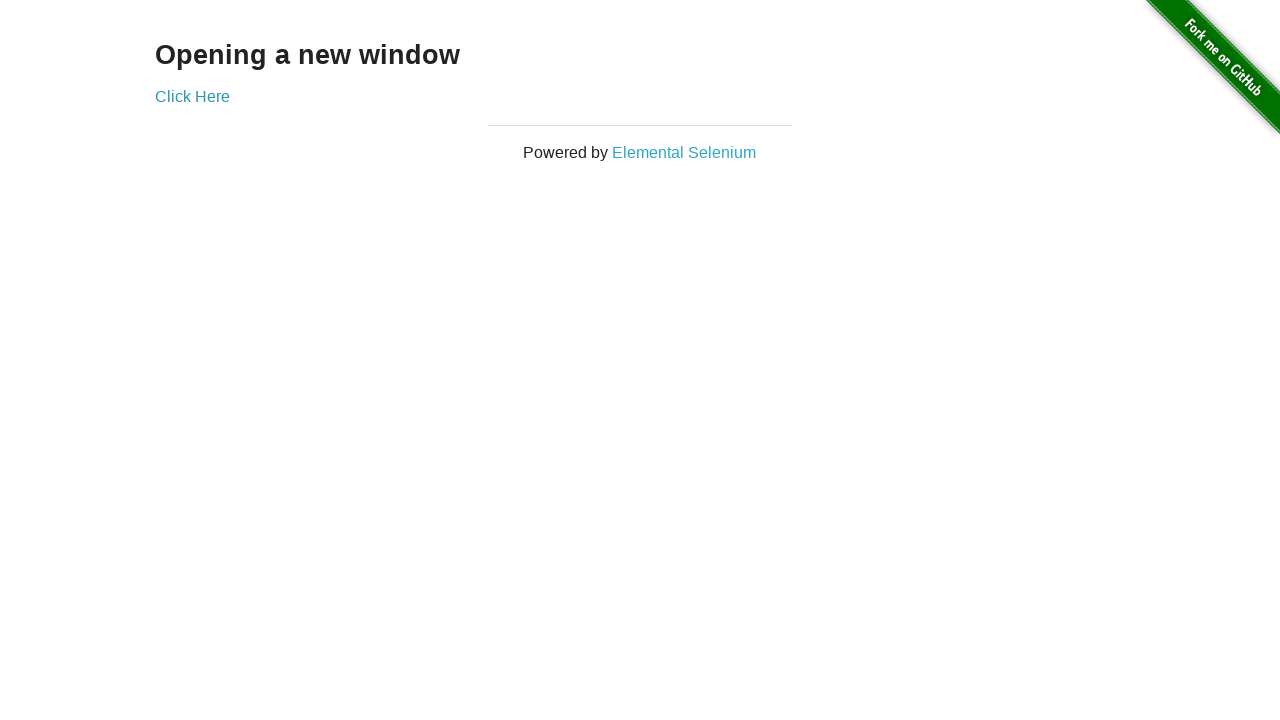

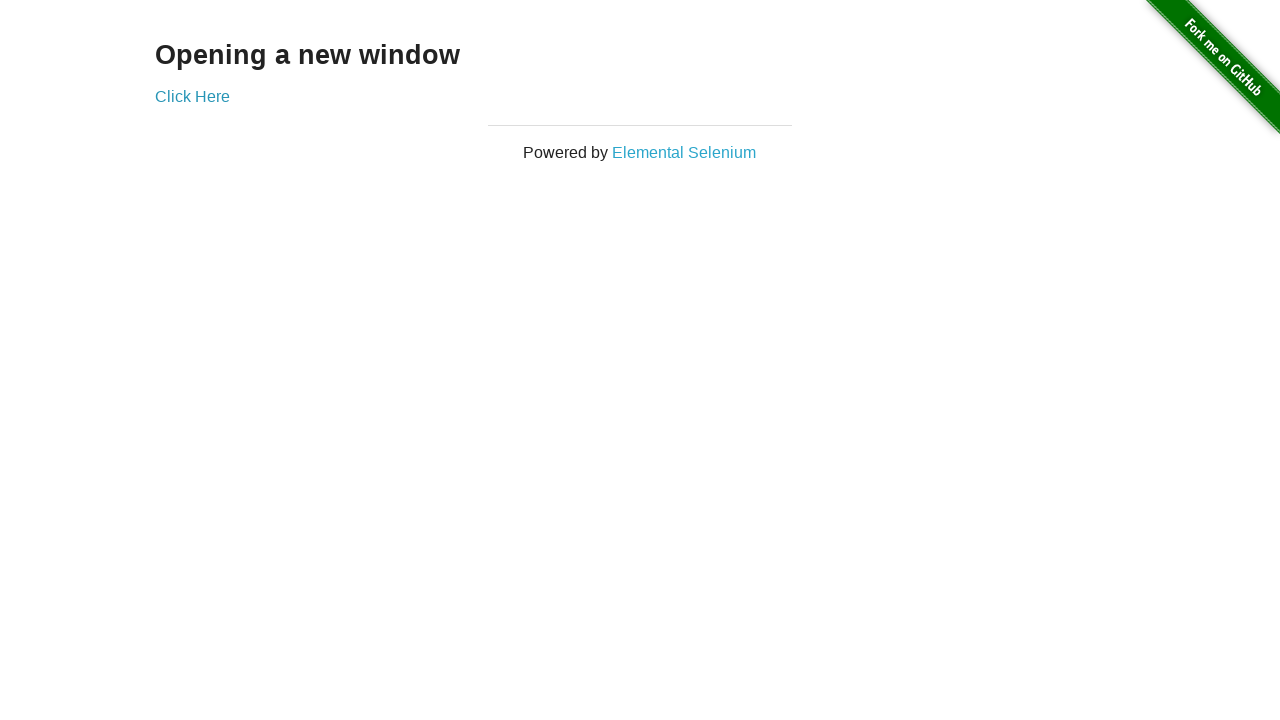